Fills username and password fields on a test login form without submitting

Starting URL: http://testphp.vulnweb.com/login.php

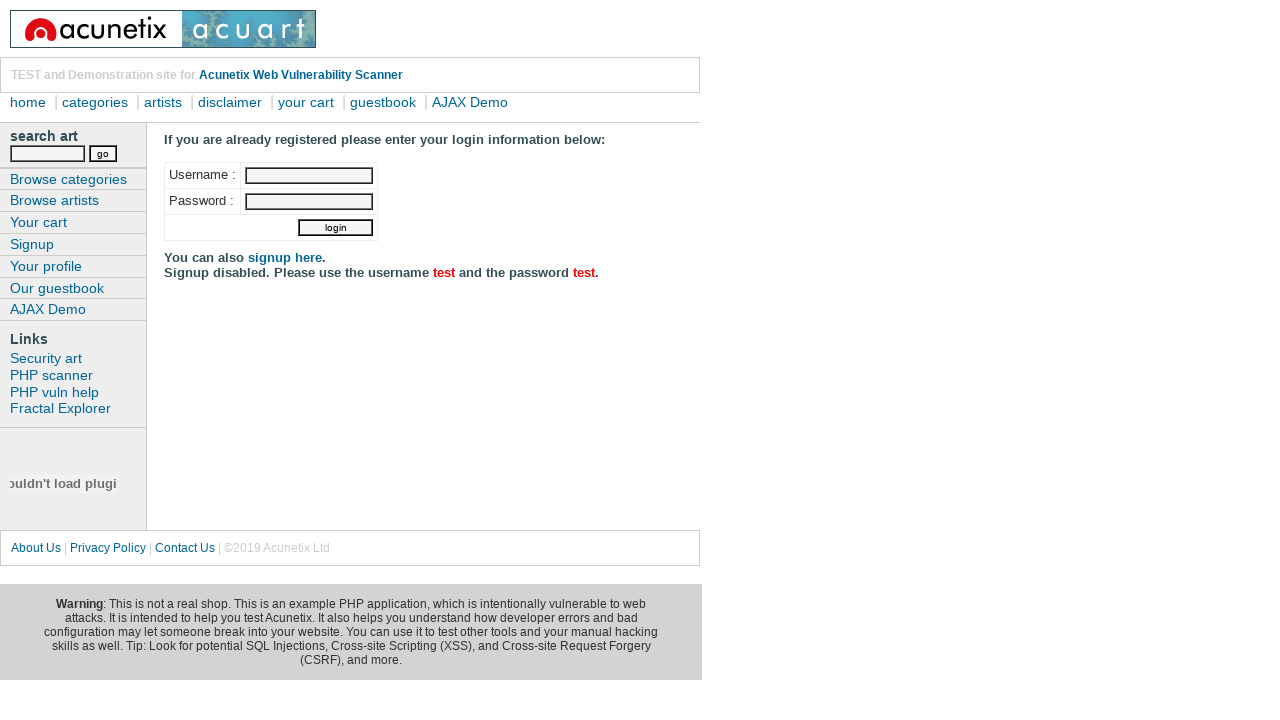

Filled username field with 'test' on input[name='uname']
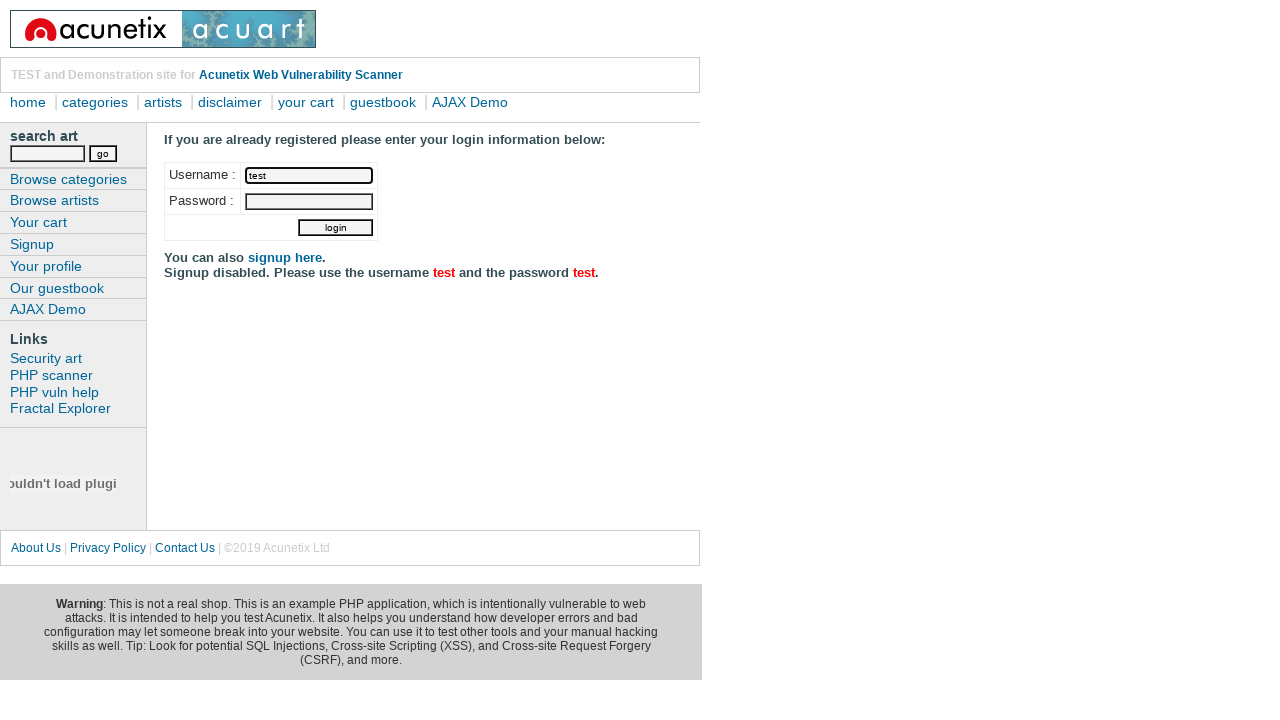

Filled password field with 'test' on input[name='pass']
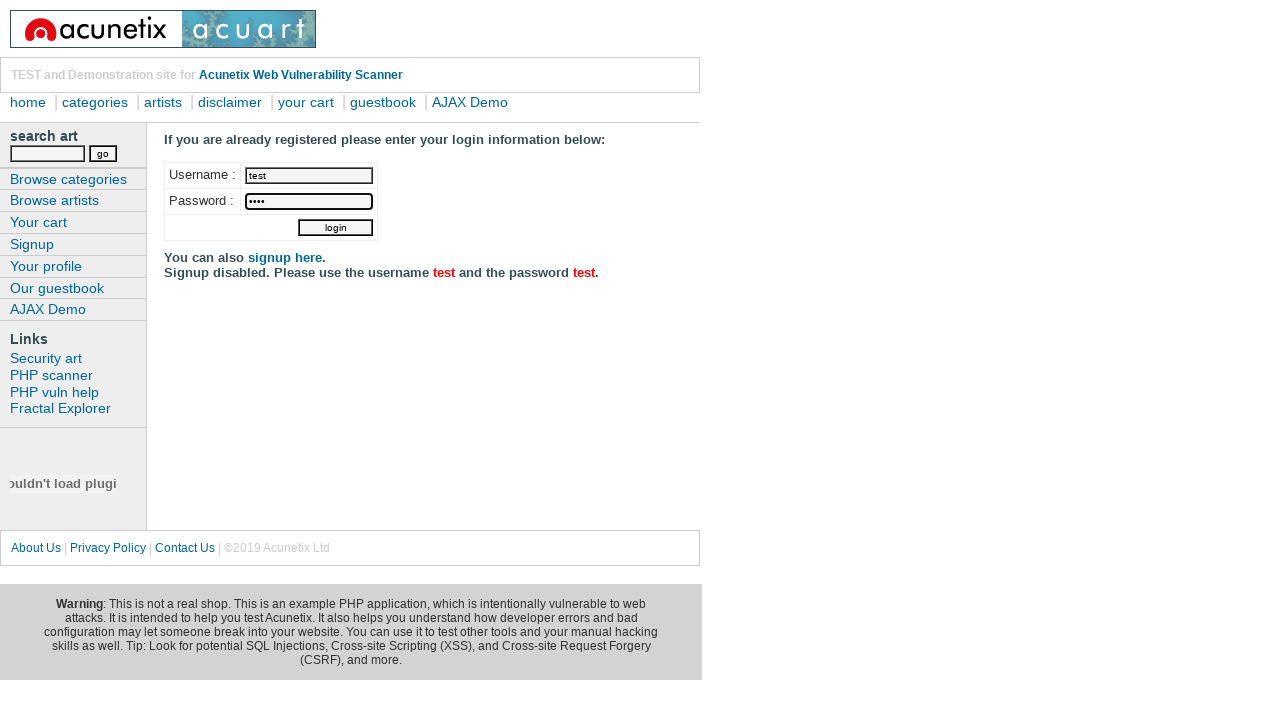

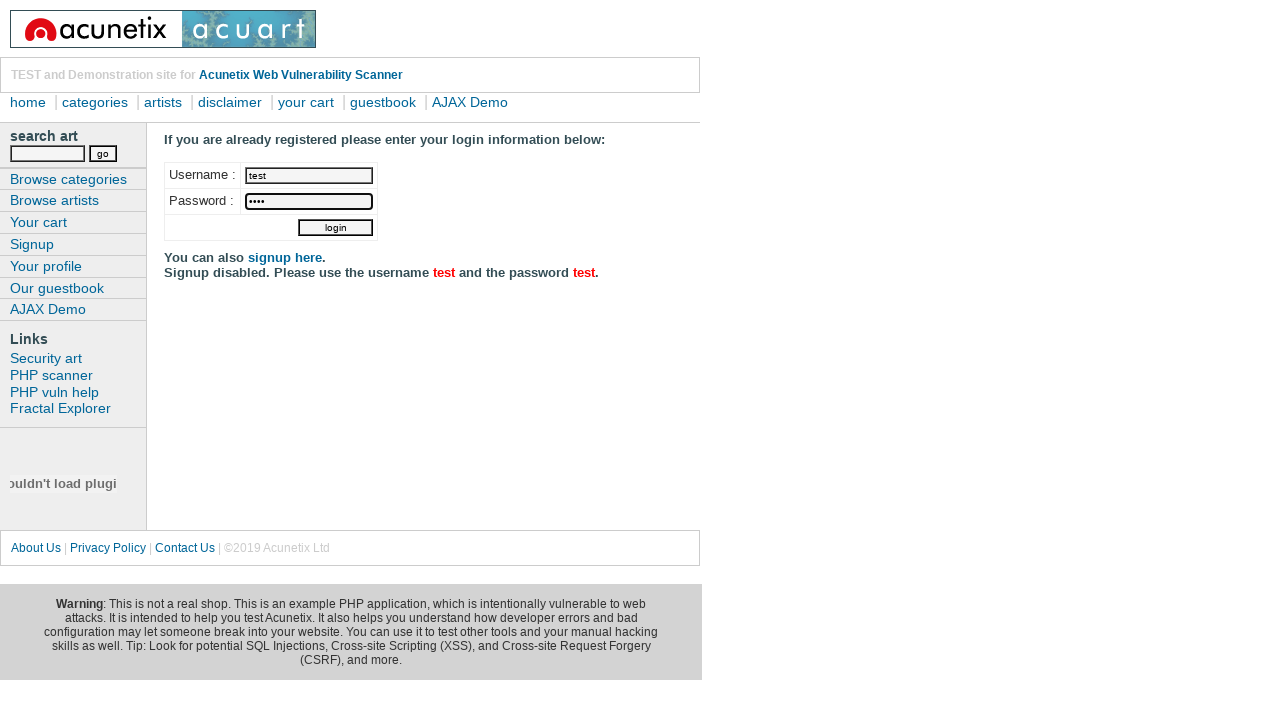